Tests registration form validation when password is less than 6 characters and verifies the password length error messages.

Starting URL: https://alada.vn/tai-khoan/dang-ky.html

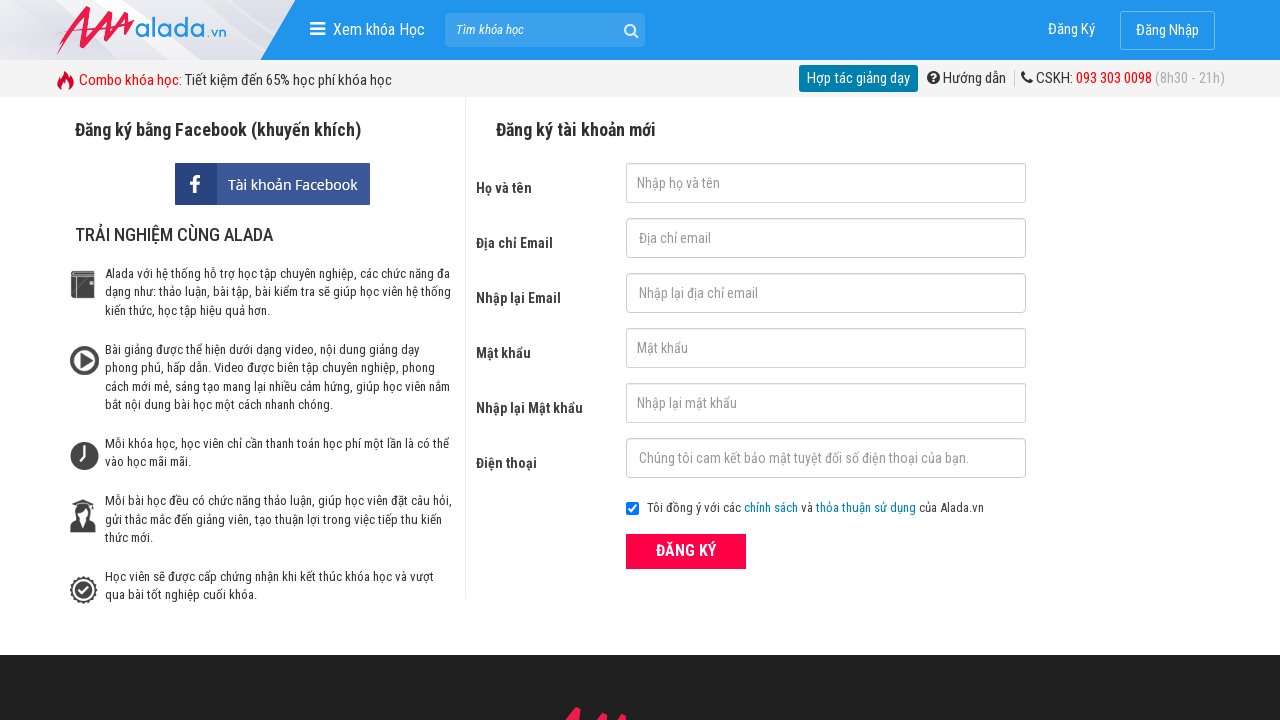

Filled first name field with 'Le Thi Hoa' on #txtFirstname
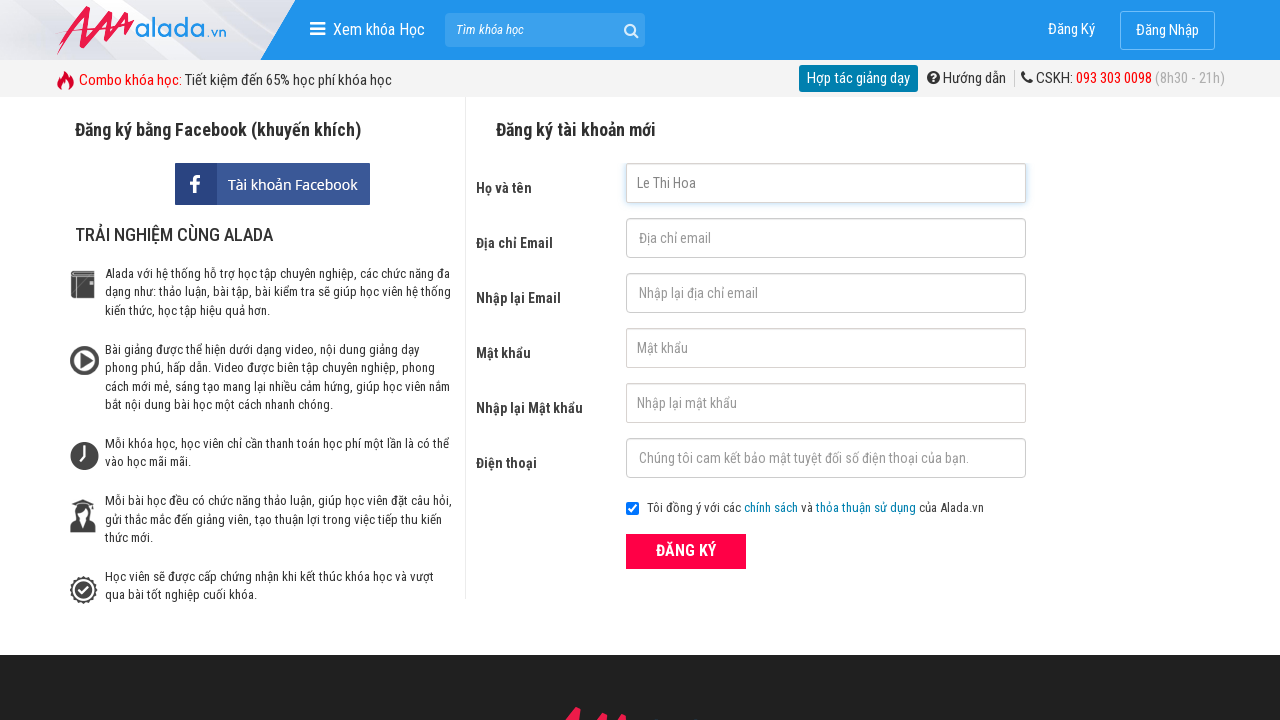

Filled email field with 'lethihoa@gmail.com' on #txtEmail
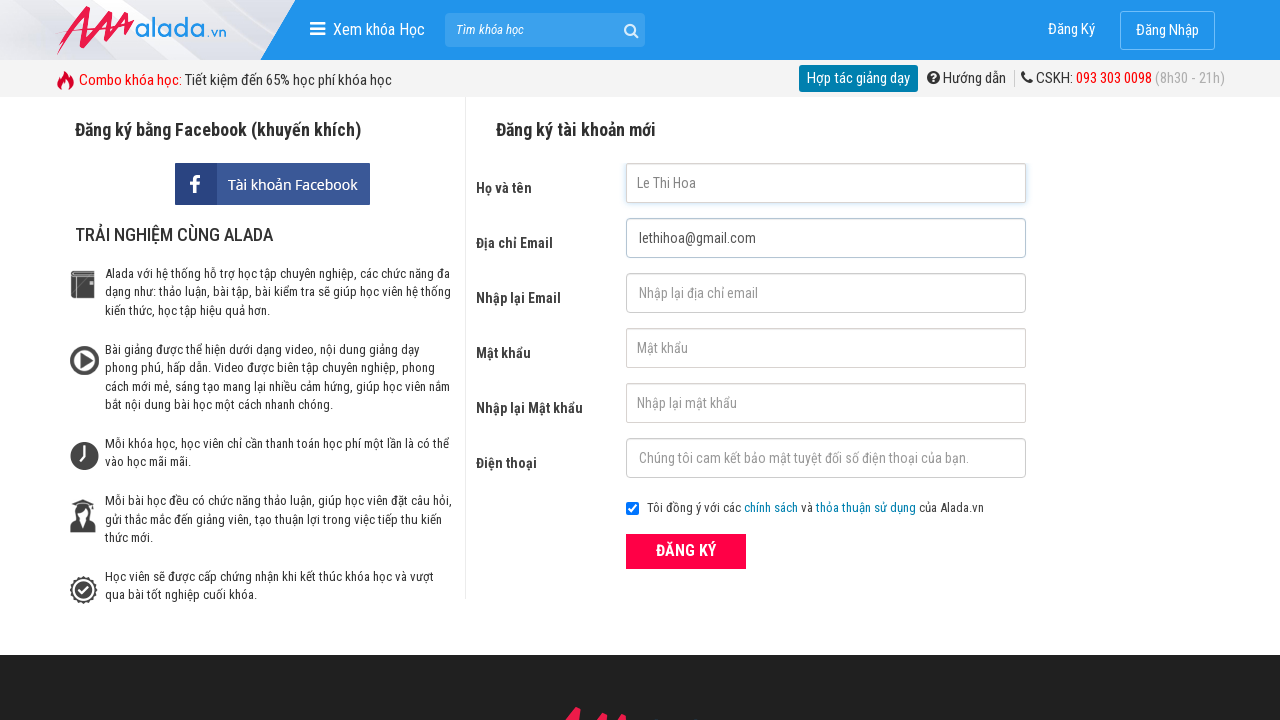

Filled confirm email field with 'lethihoa@gmail.com' on #txtCEmail
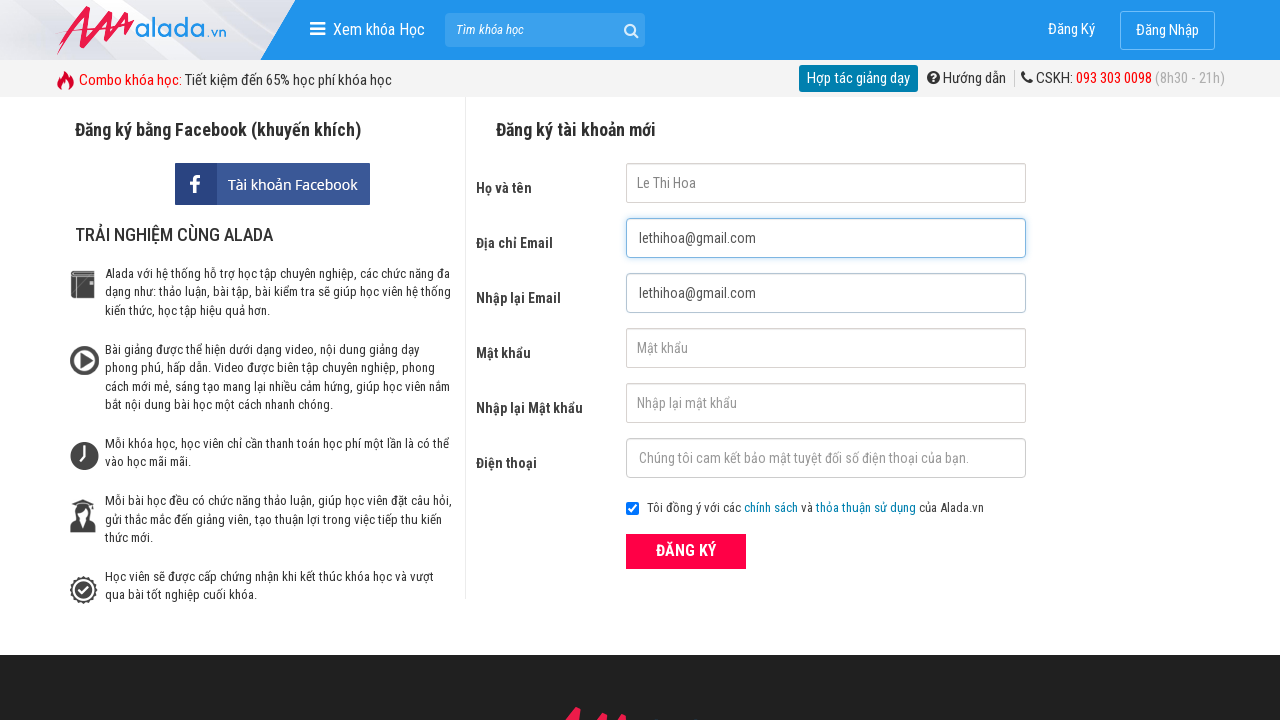

Filled password field with '123' (less than 6 characters) on #txtPassword
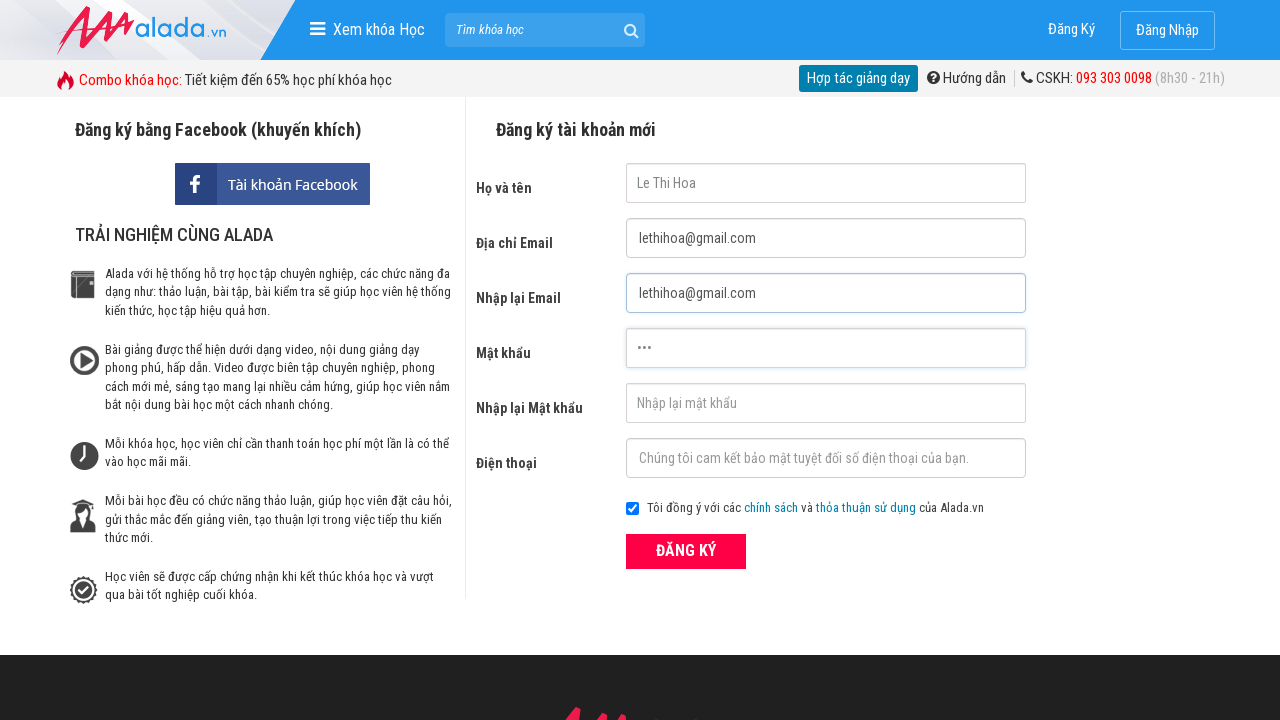

Filled confirm password field with '123' (less than 6 characters) on #txtCPassword
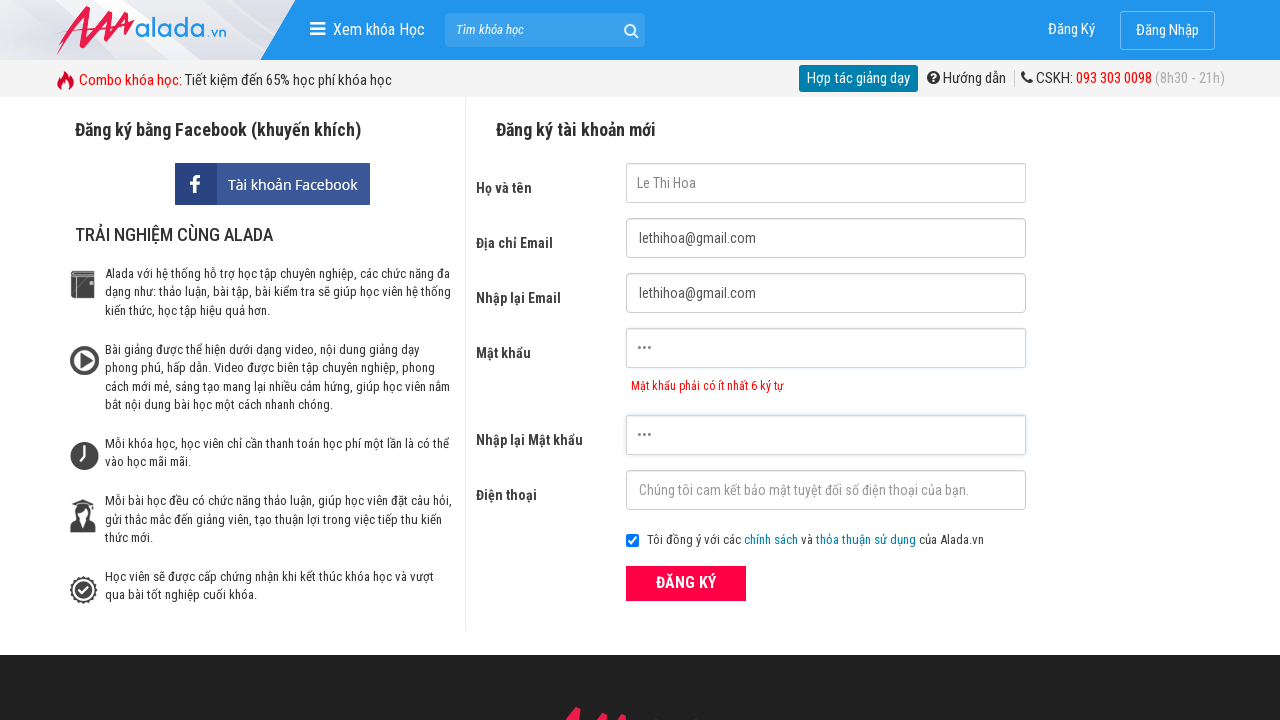

Filled phone field with '0934567890' on #txtPhone
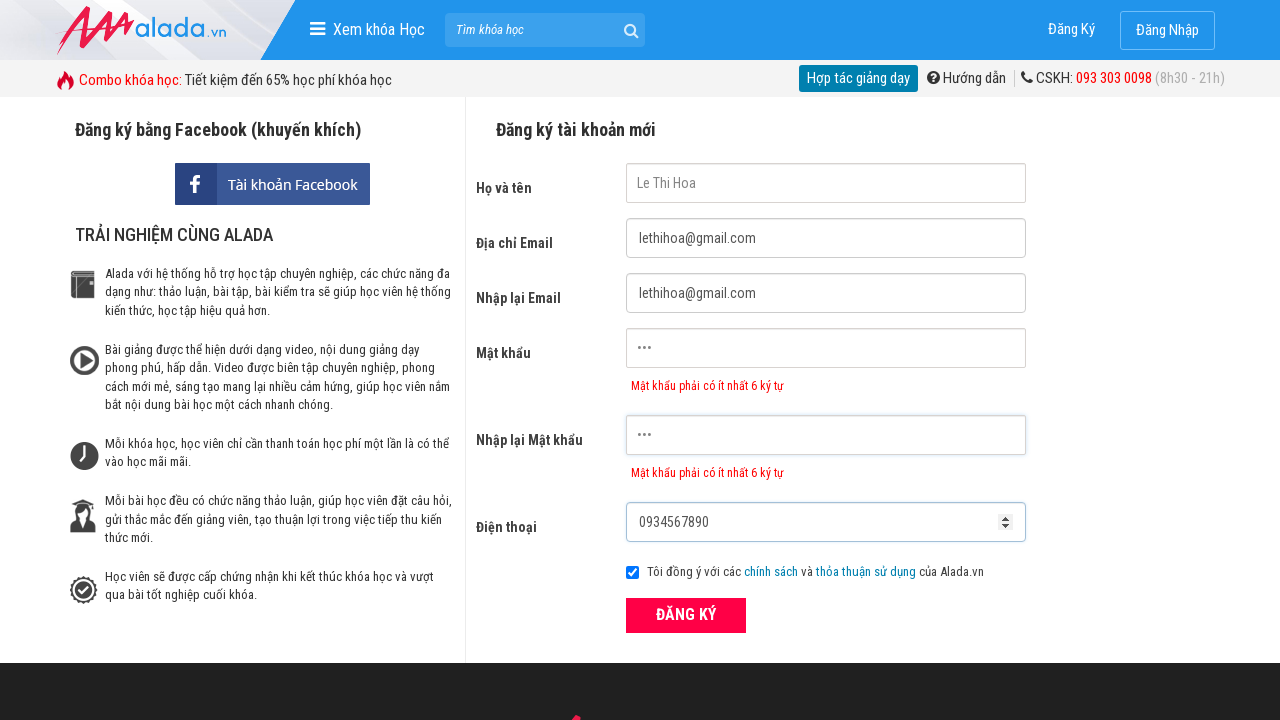

Clicked ĐĂNG KÝ (Register) button at (686, 615) on xpath=//form[@id='frmLogin']//button[text()='ĐĂNG KÝ']
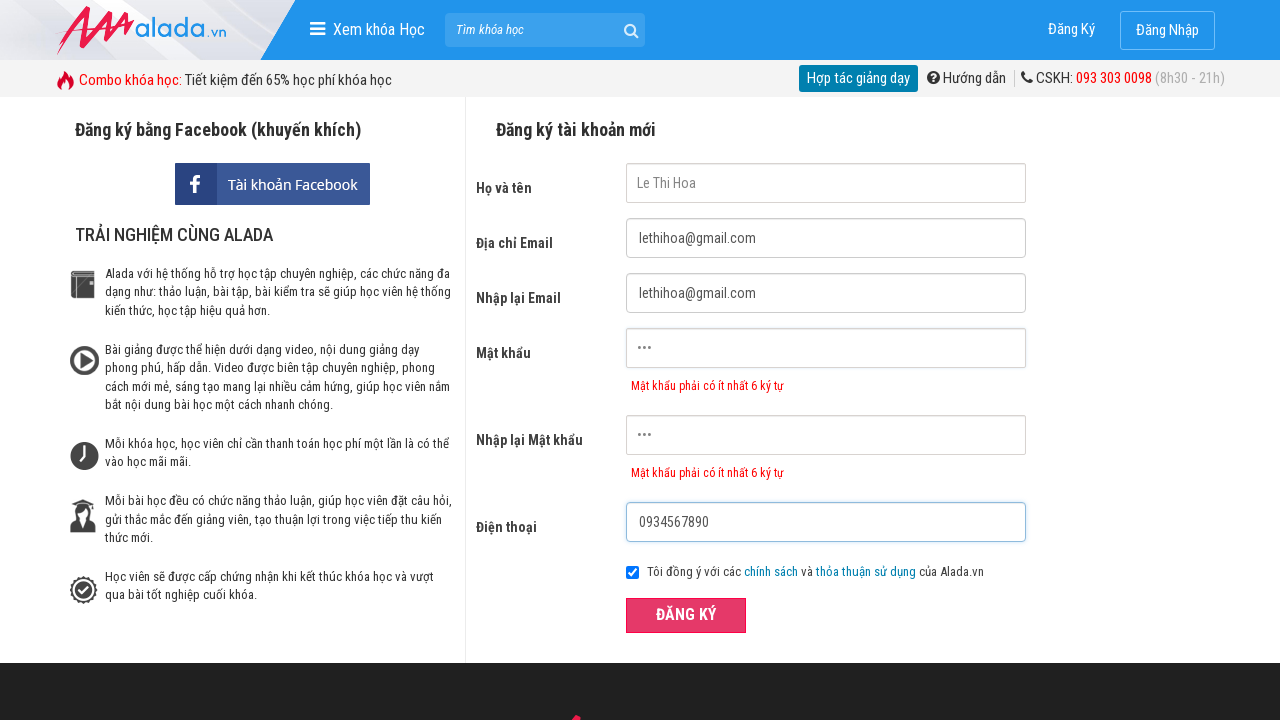

Password error message appeared
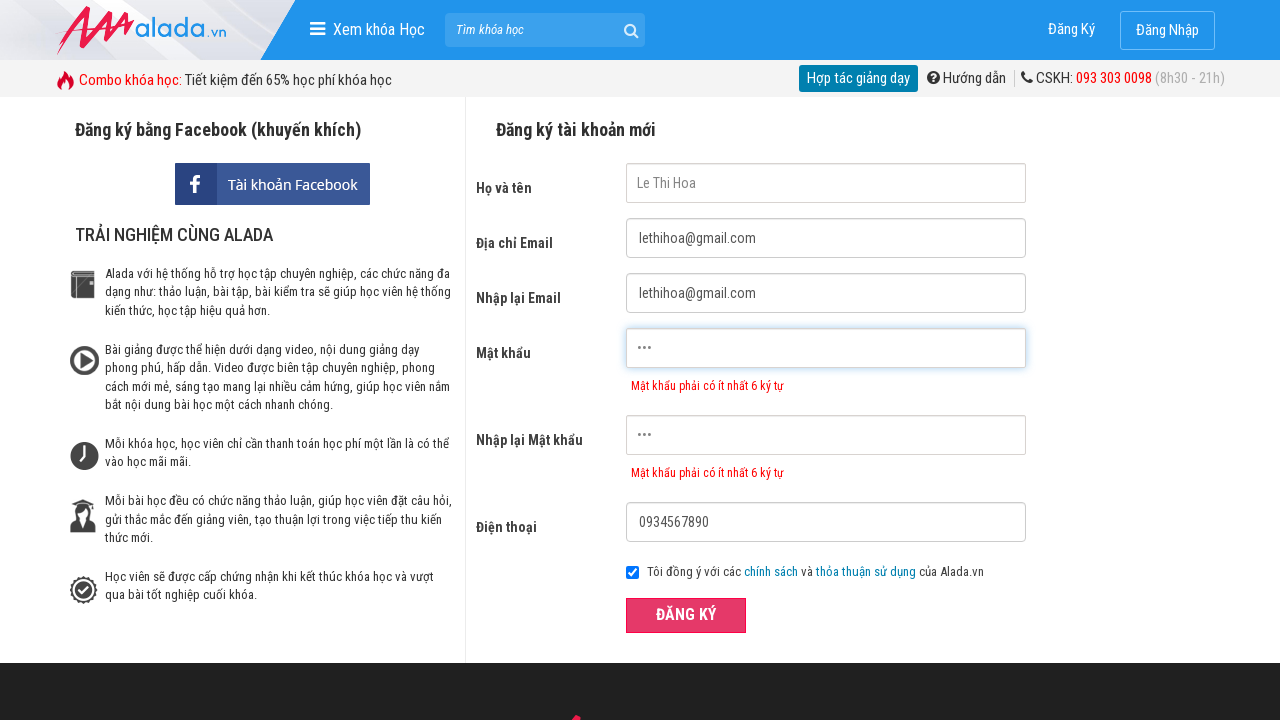

Verified password error message: 'Mật khẩu phải có ít nhất 6 ký tự'
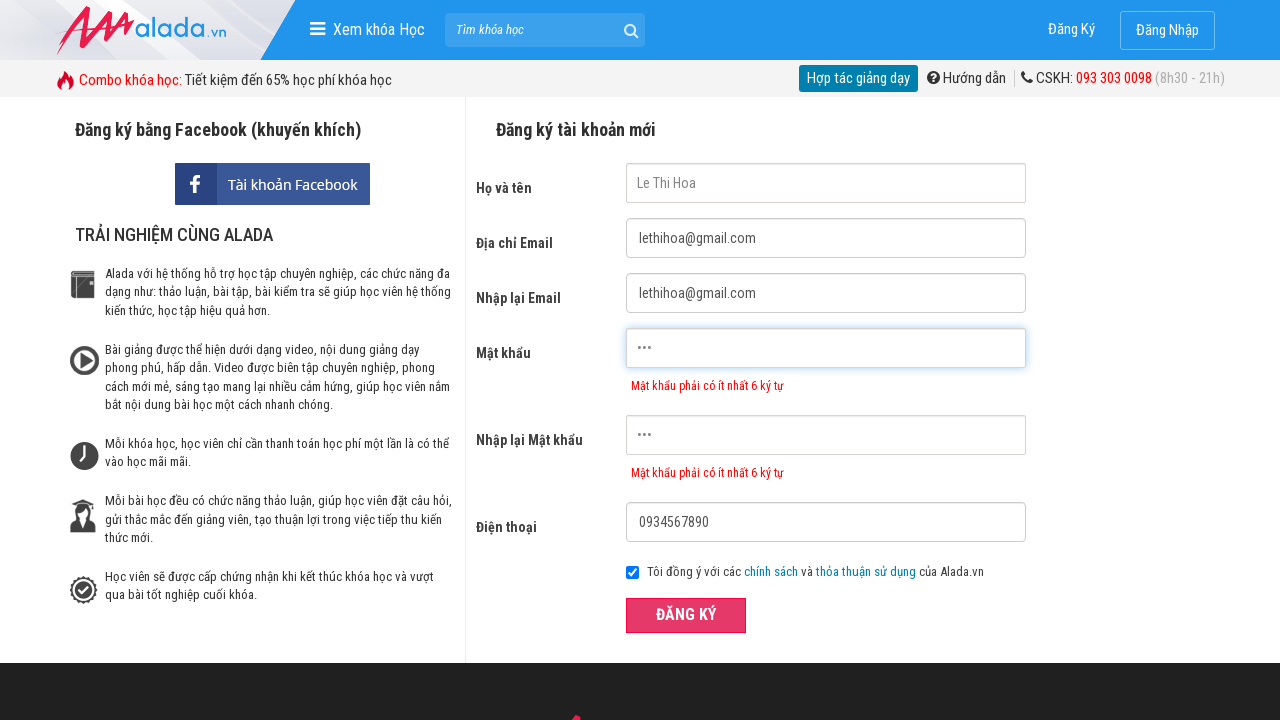

Verified confirm password error message: 'Mật khẩu phải có ít nhất 6 ký tự'
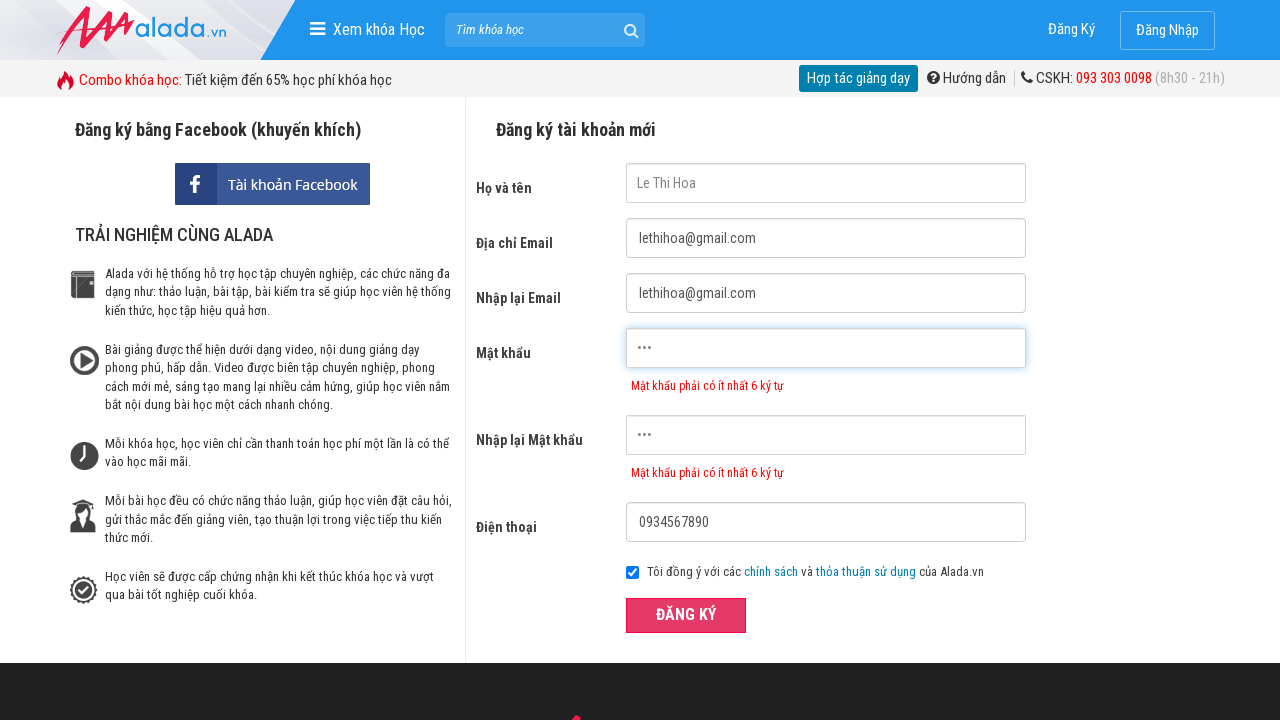

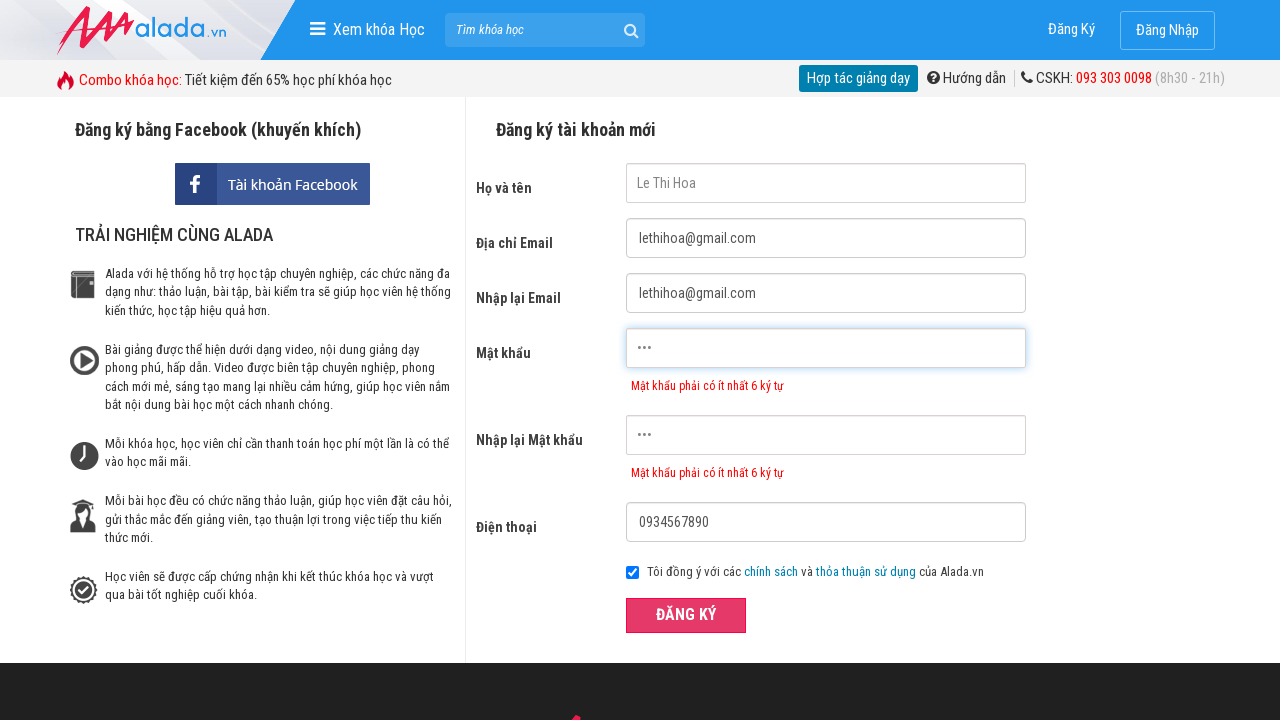